Navigates to the Playwright documentation site, verifies the "Get started" link has the correct href, clicks it, and verifies the Installation heading is visible

Starting URL: https://playwright.dev/

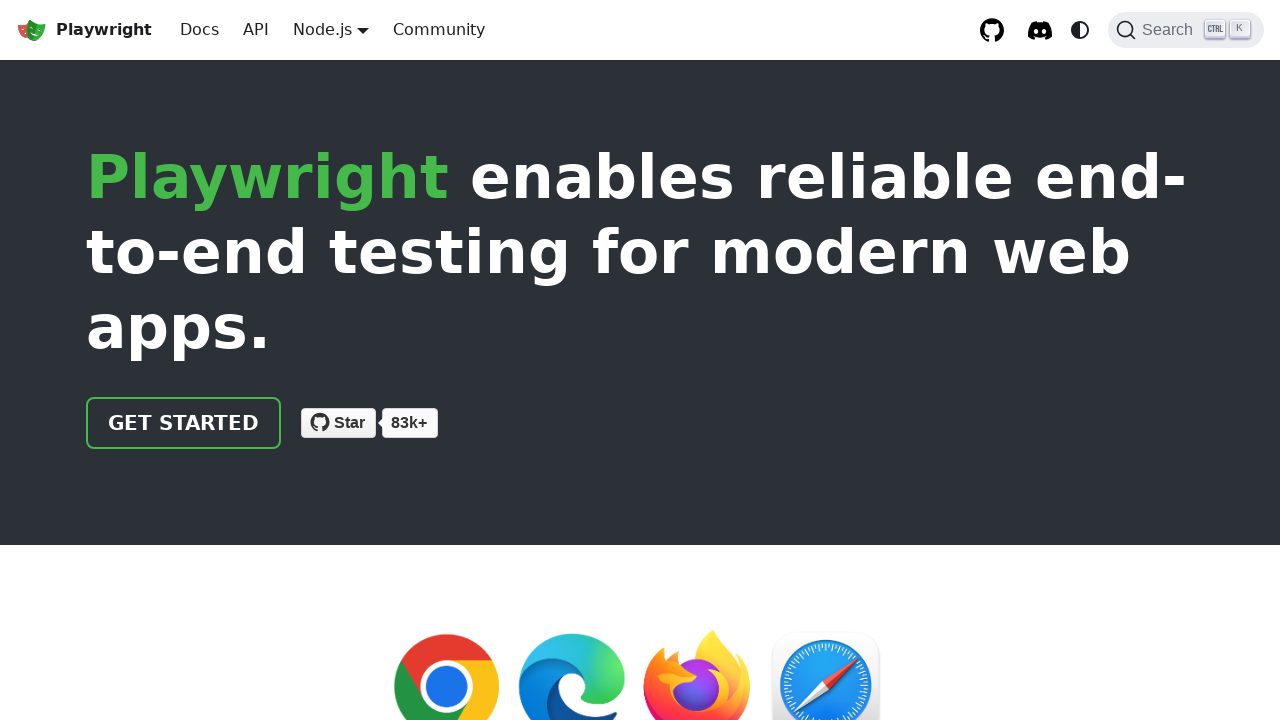

Located the 'Get started' link
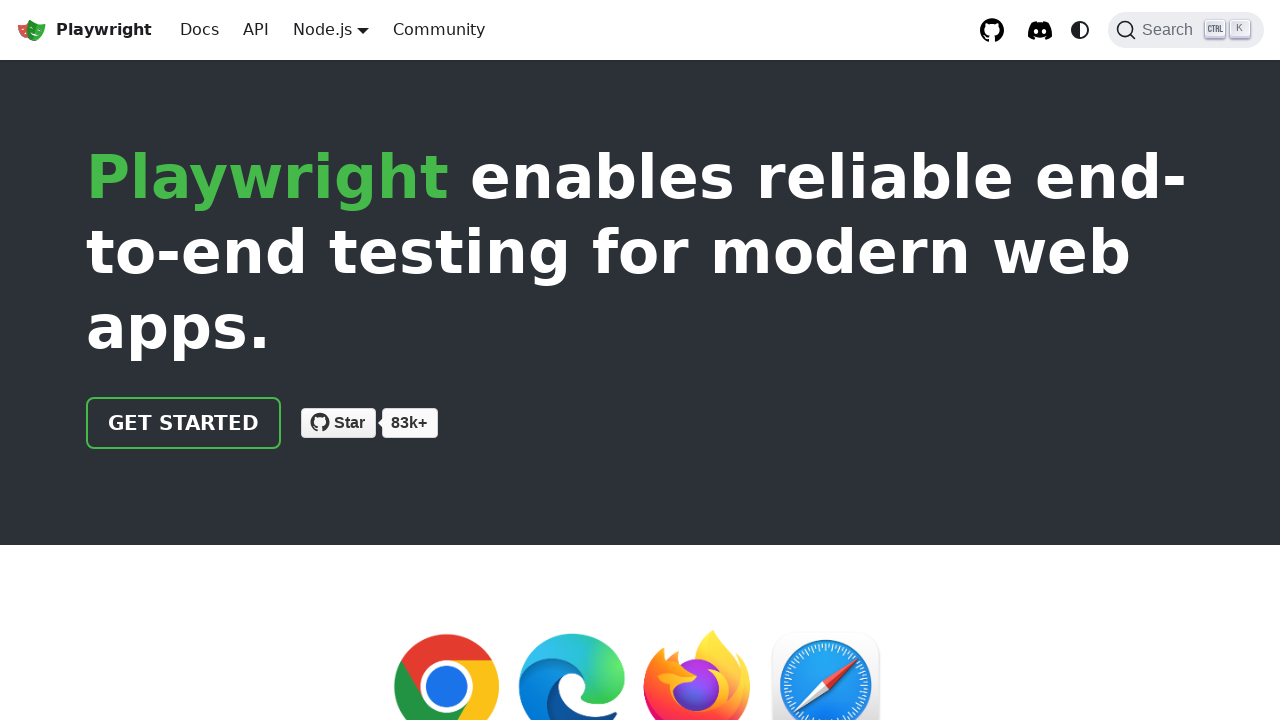

Verified 'Get started' link has correct href attribute '/docs/intro'
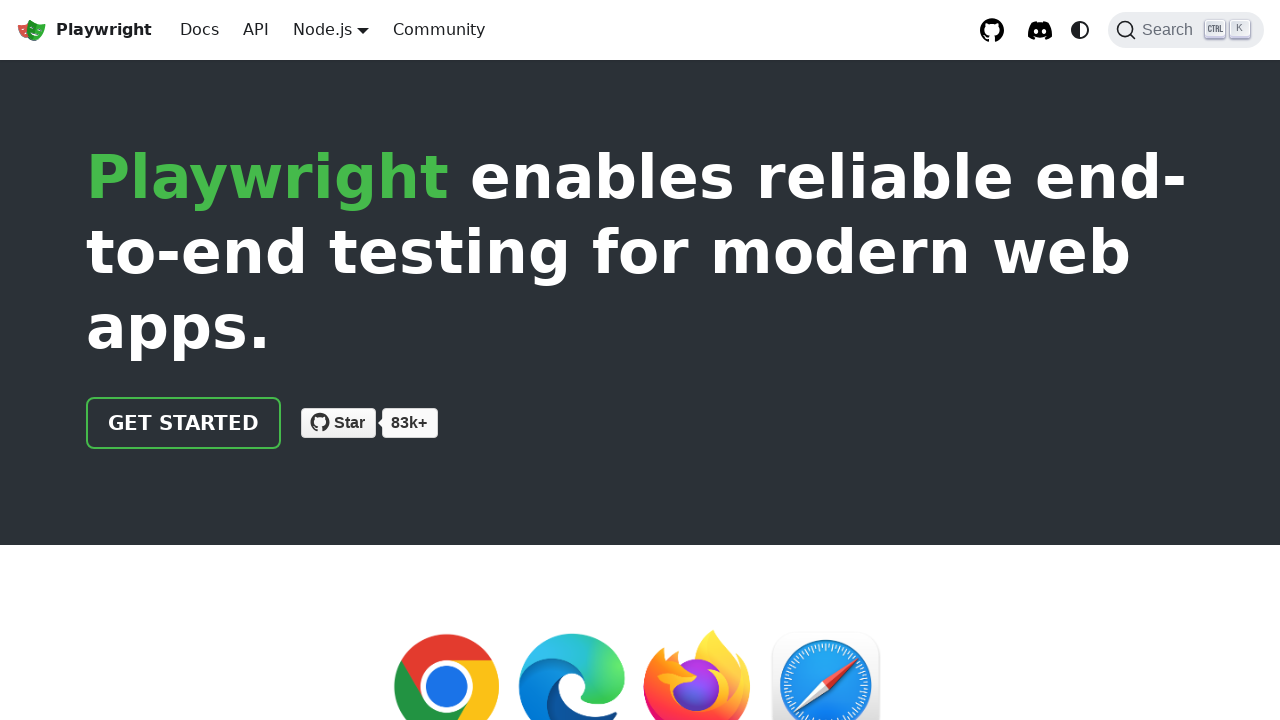

Clicked the 'Get started' link at (184, 423) on internal:role=link[name="Get started"i]
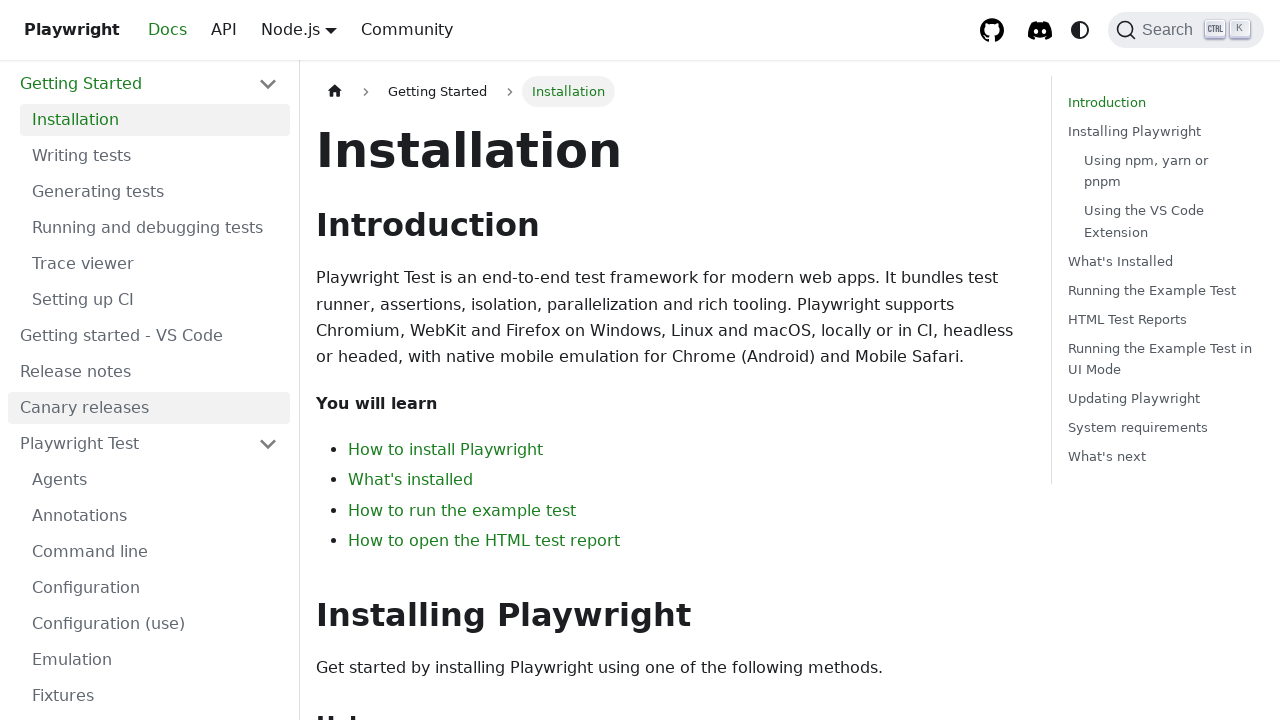

Verified 'Installation' heading is visible
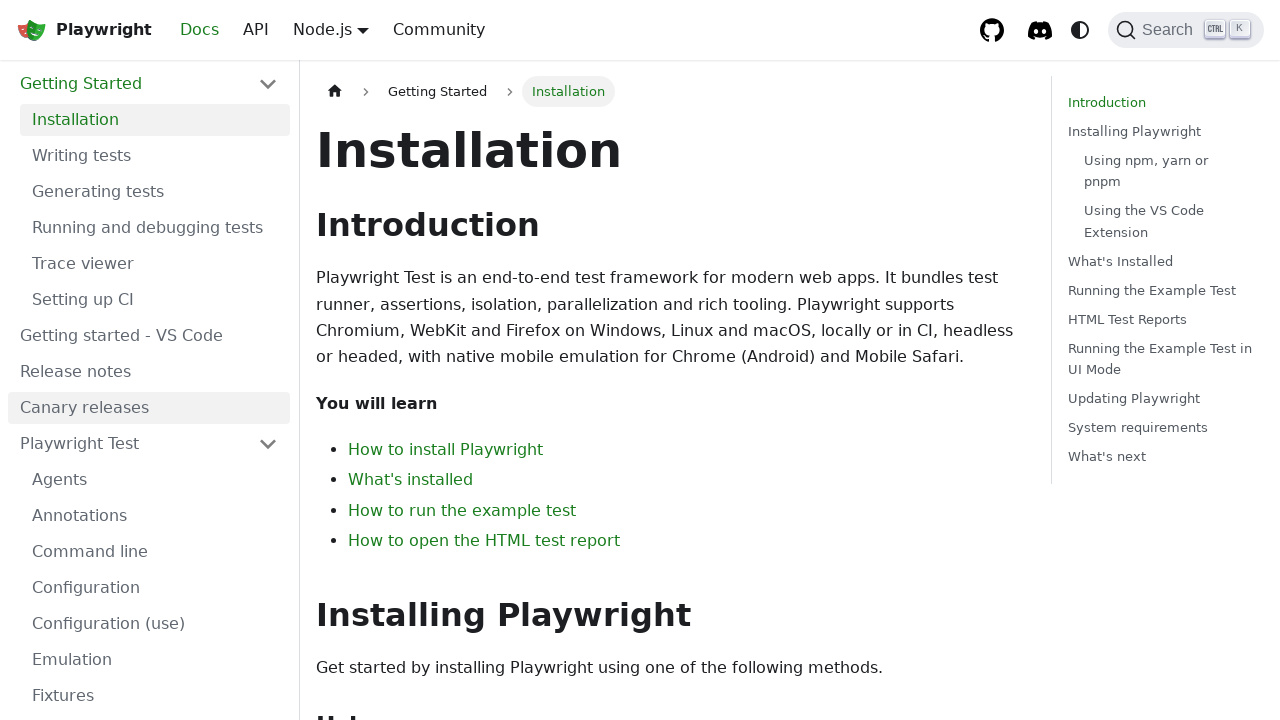

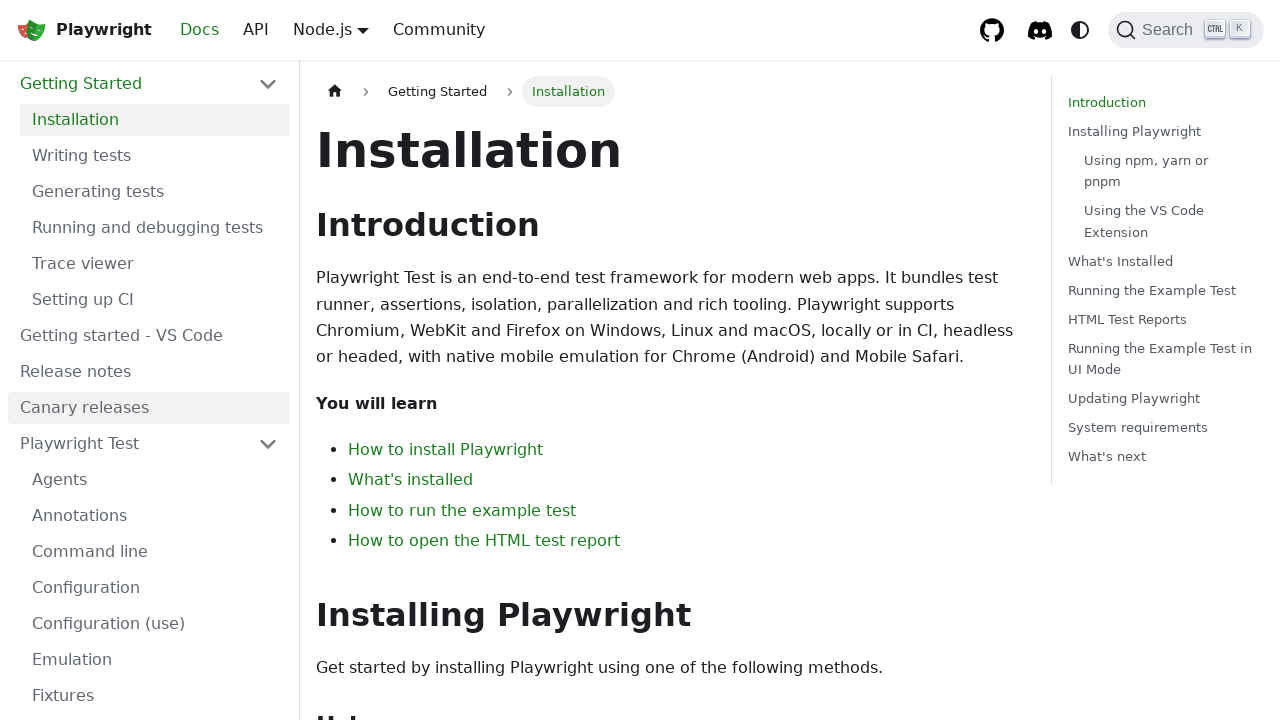